Tests iframe handling by switching to an iframe named "oddcouple" and locating a div element containing text that starts with "A television"

Starting URL: https://nunzioweb.com/index.shtml

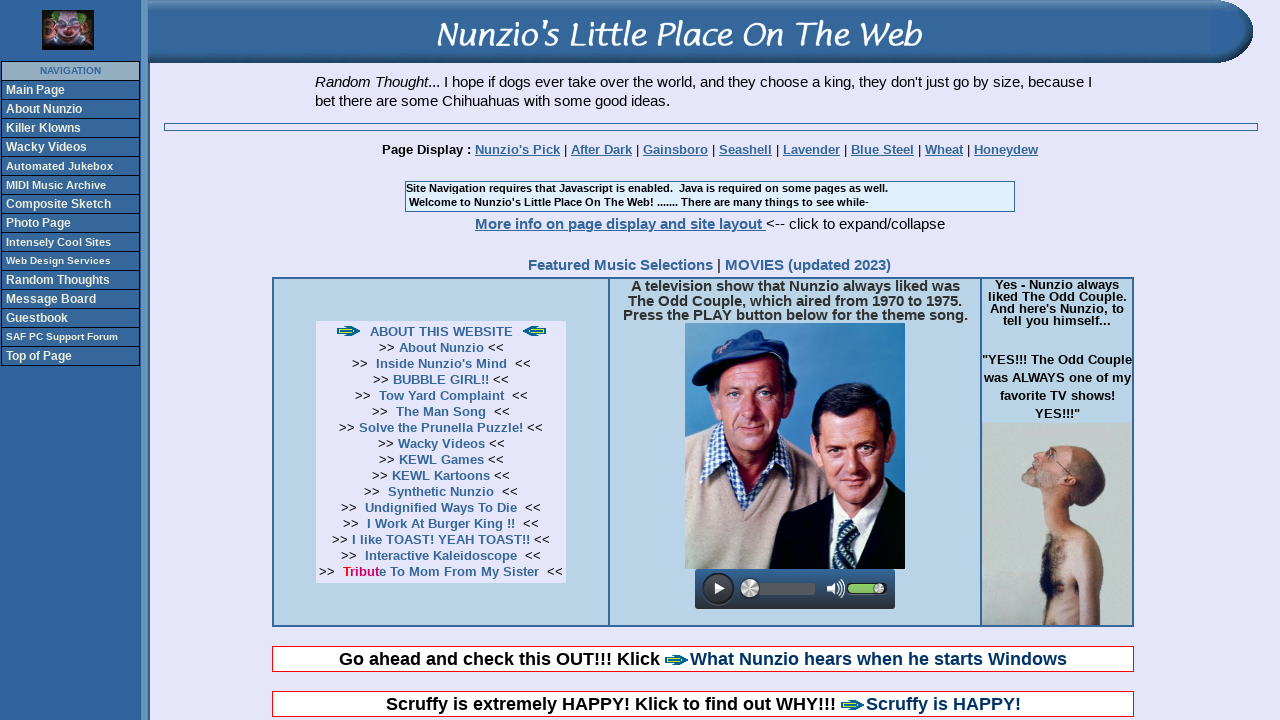

Located iframe named 'oddcouple'
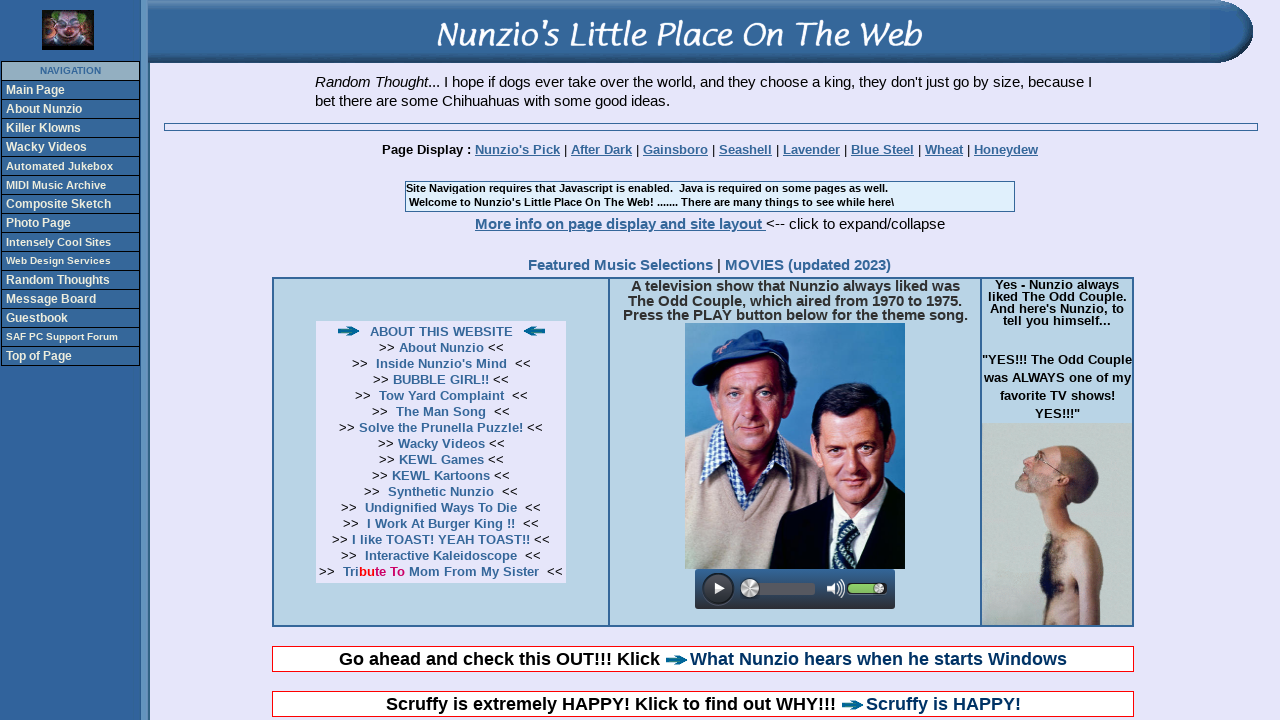

Found div element starting with 'A television' in iframe
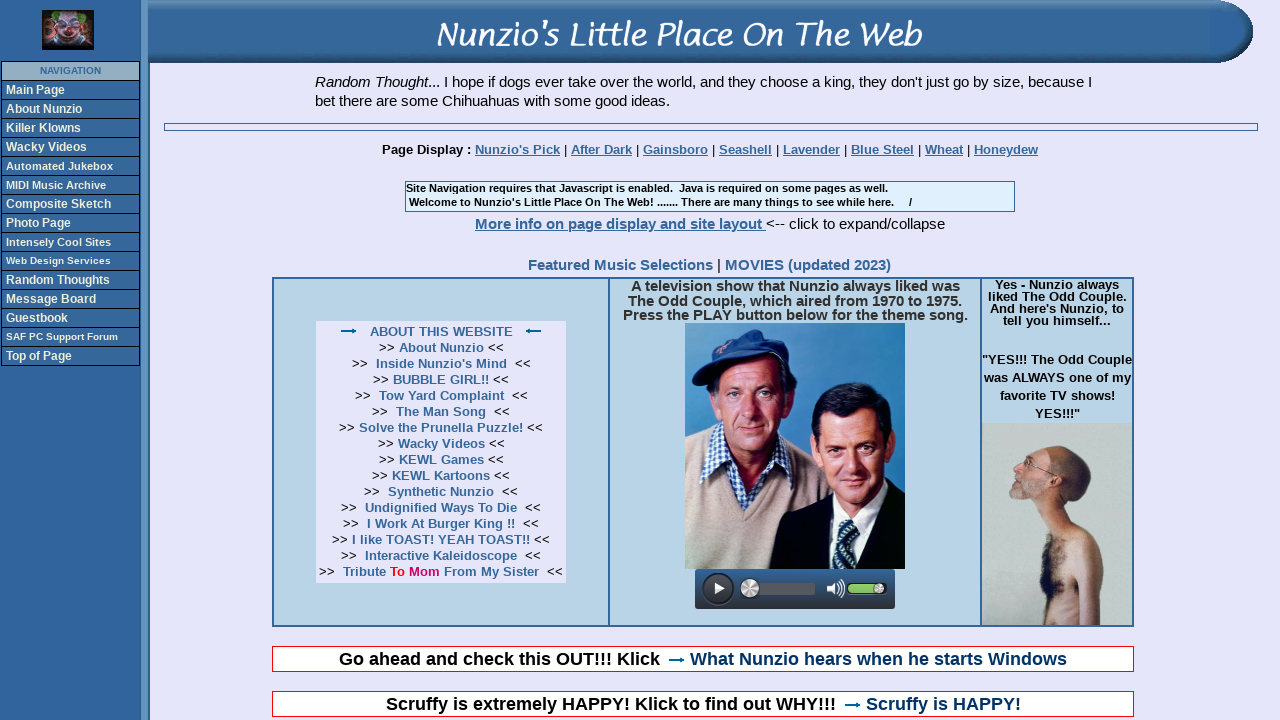

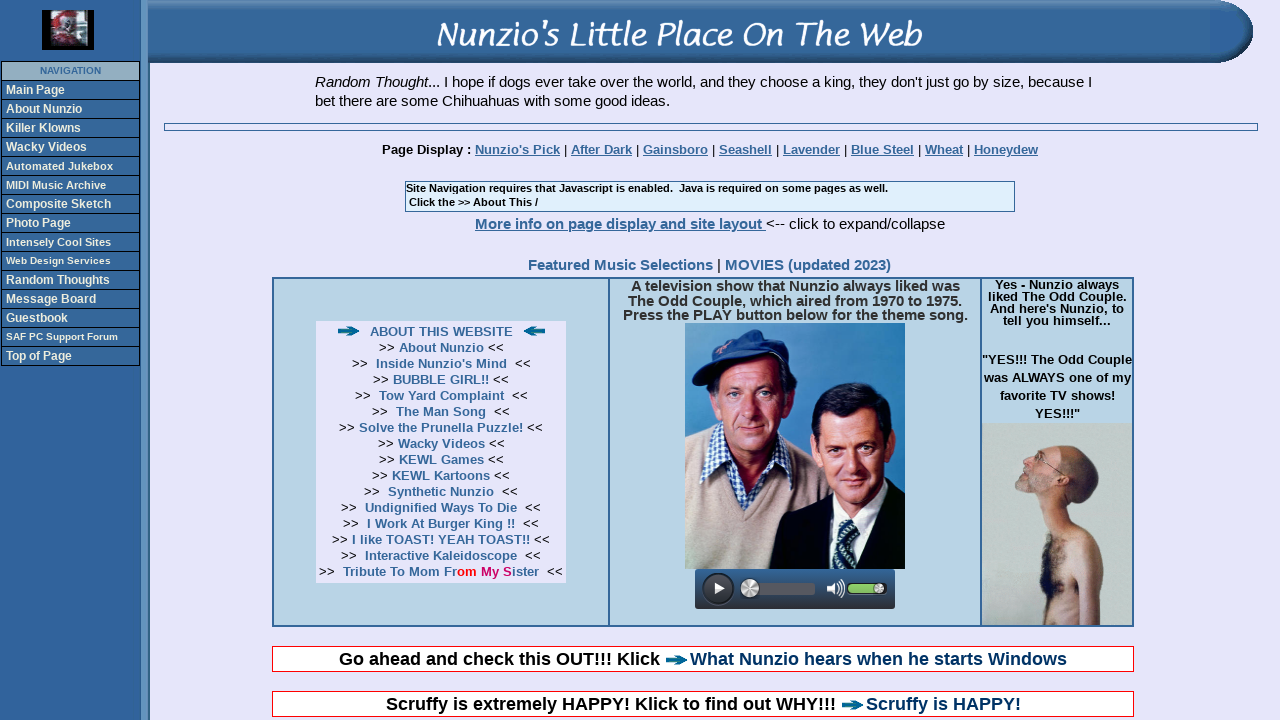